Navigates to CRM Pro homepage and retrieves the page title

Starting URL: https://classic.crmpro.com/index.html

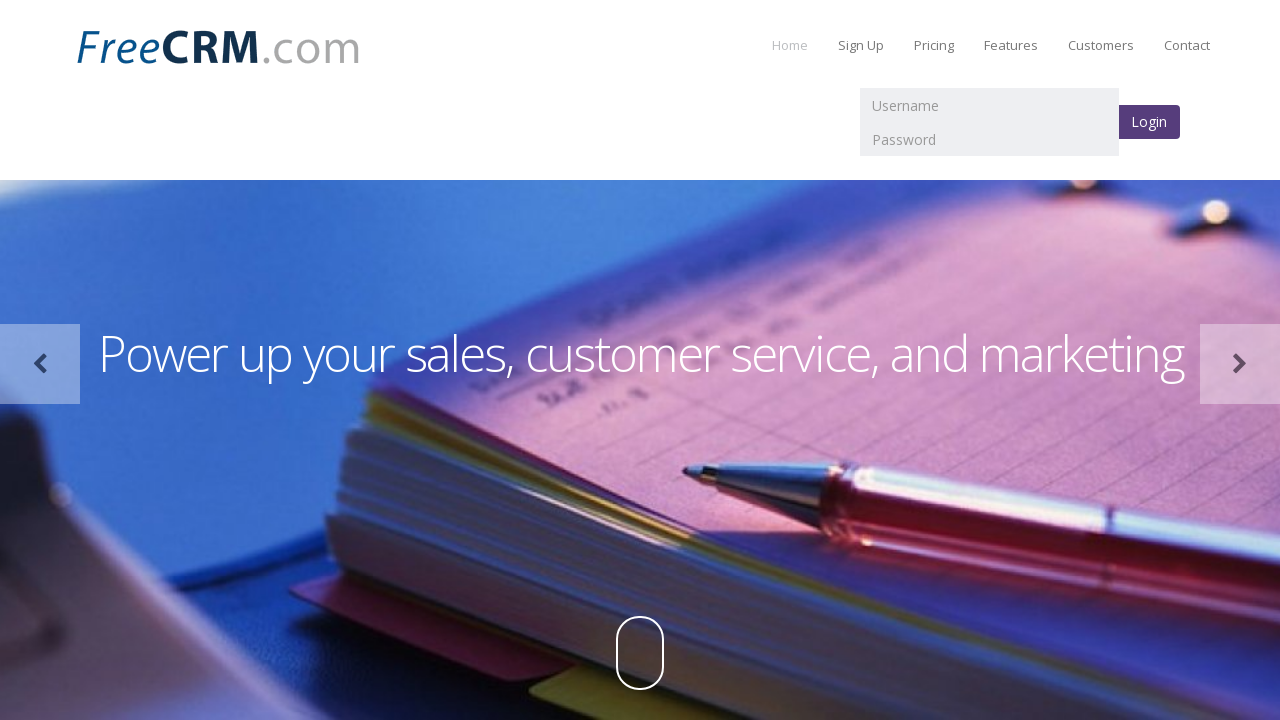

Navigated to CRM Pro homepage
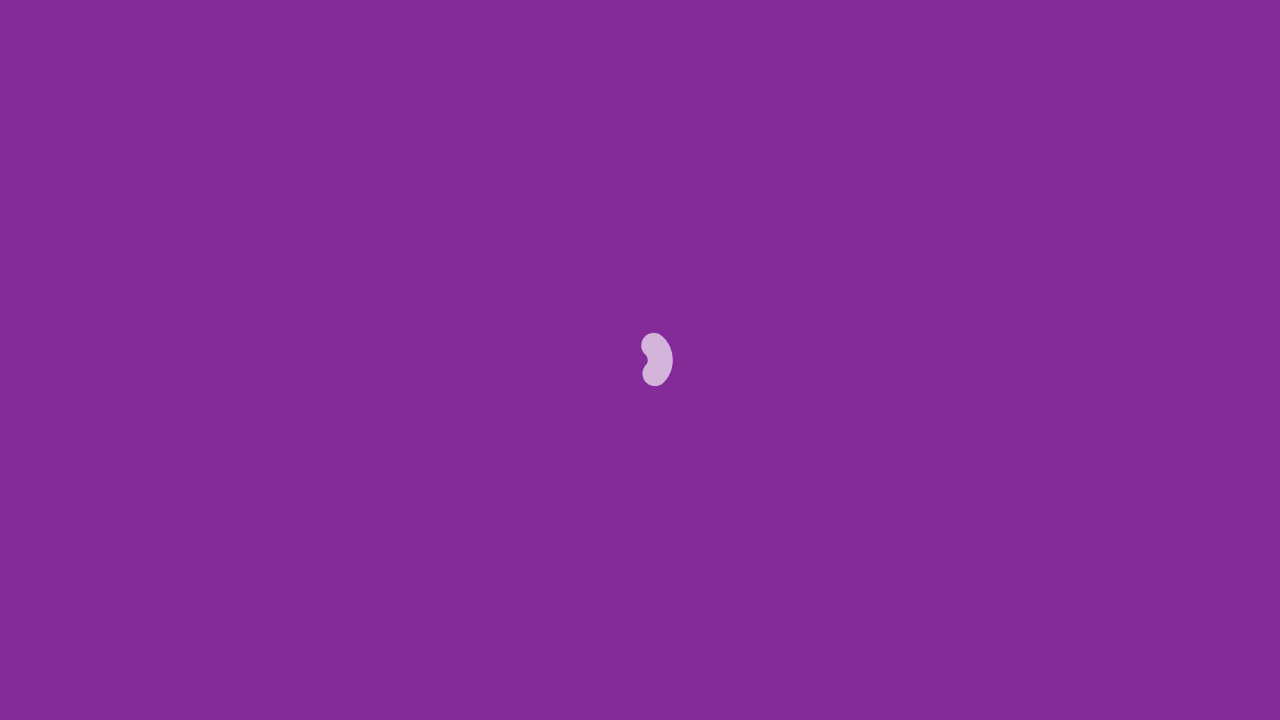

Retrieved page title from CRM Pro homepage
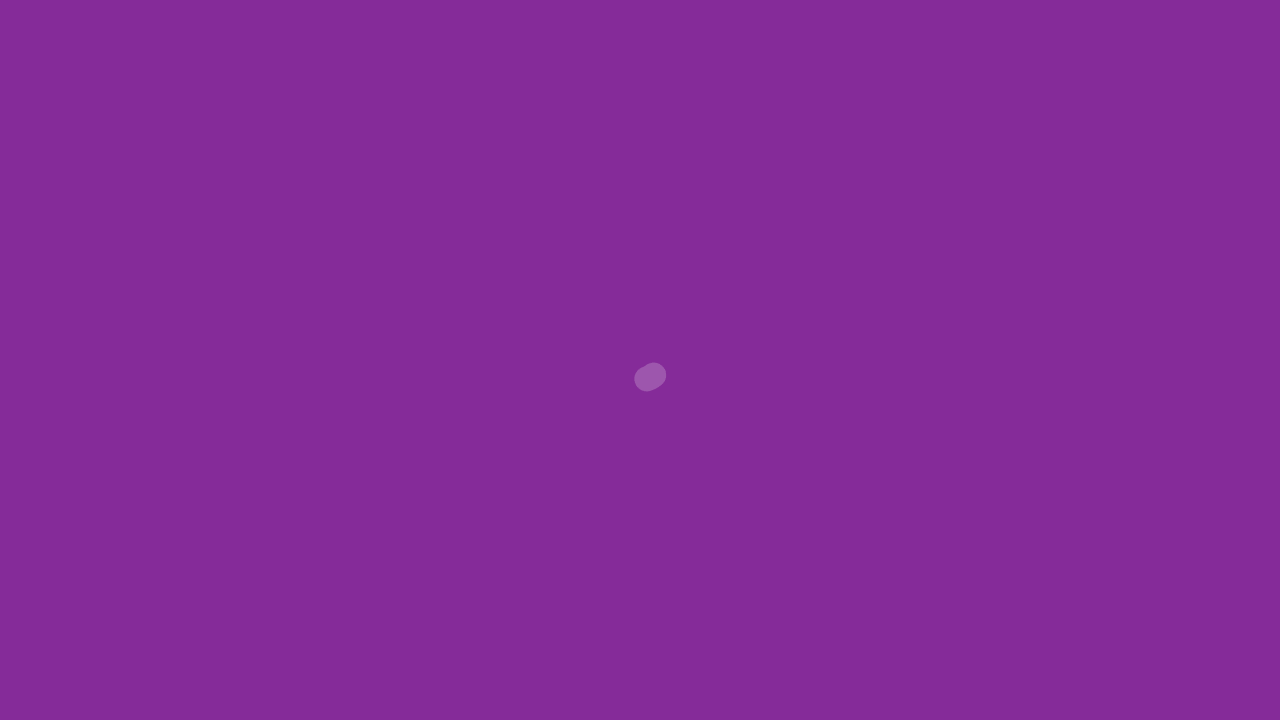

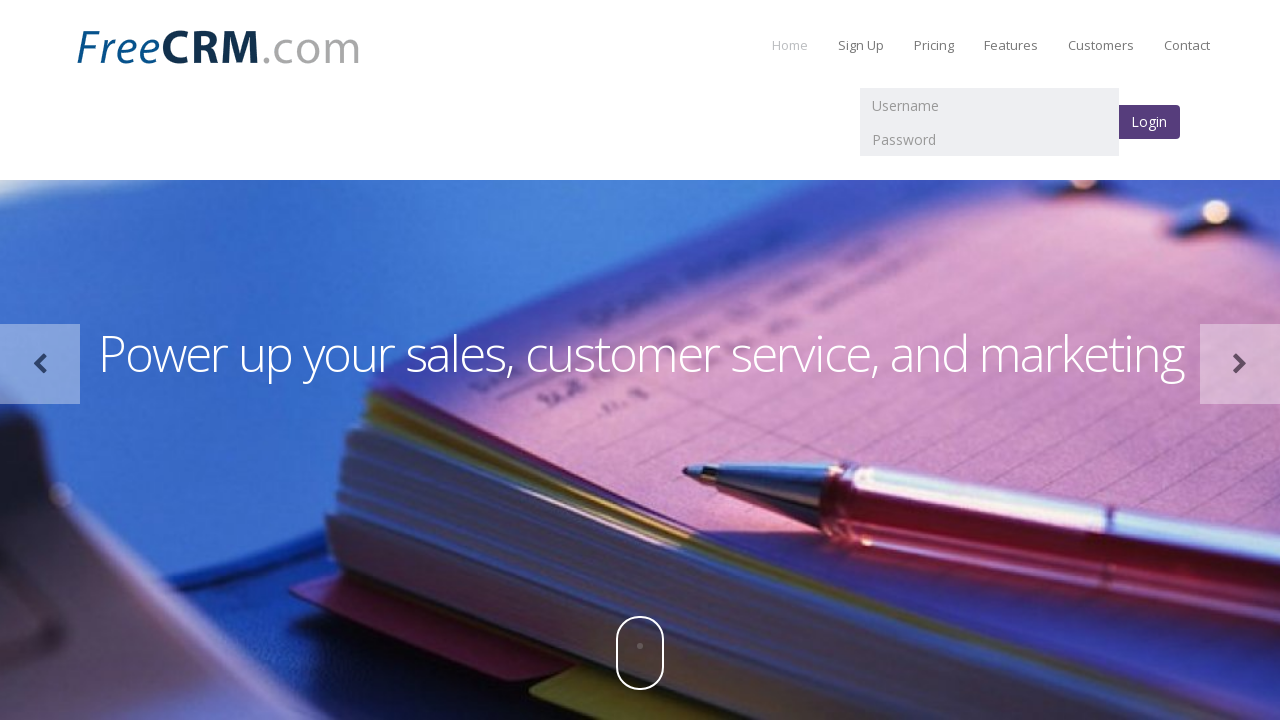